Tests updating cart quantity with a negative number (-5) to verify error handling

Starting URL: https://gsports.vn/mua/mu-bao-hiem-nua-dau-carbon-x-gangster/

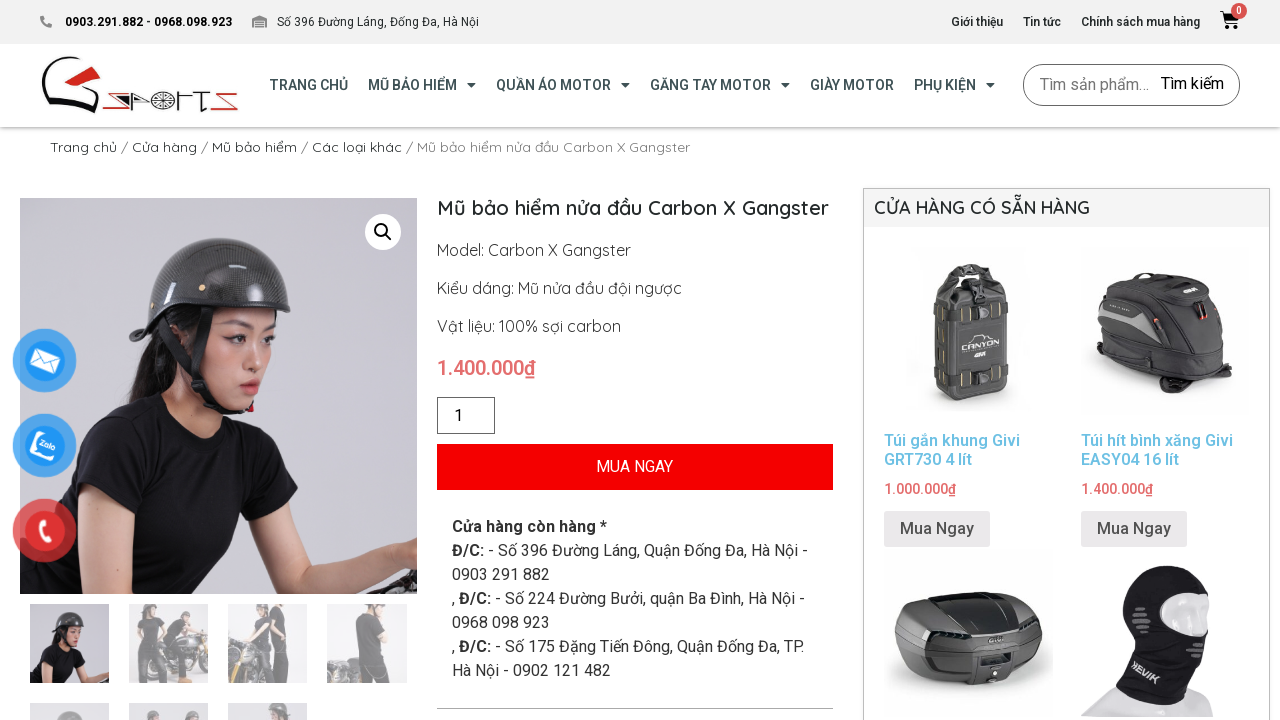

Clicked 'Add to cart' button on product page at (635, 467) on xpath=/html/body/div[3]/div/section[2]/div/div/div[1]/div/div/section[1]/div/div
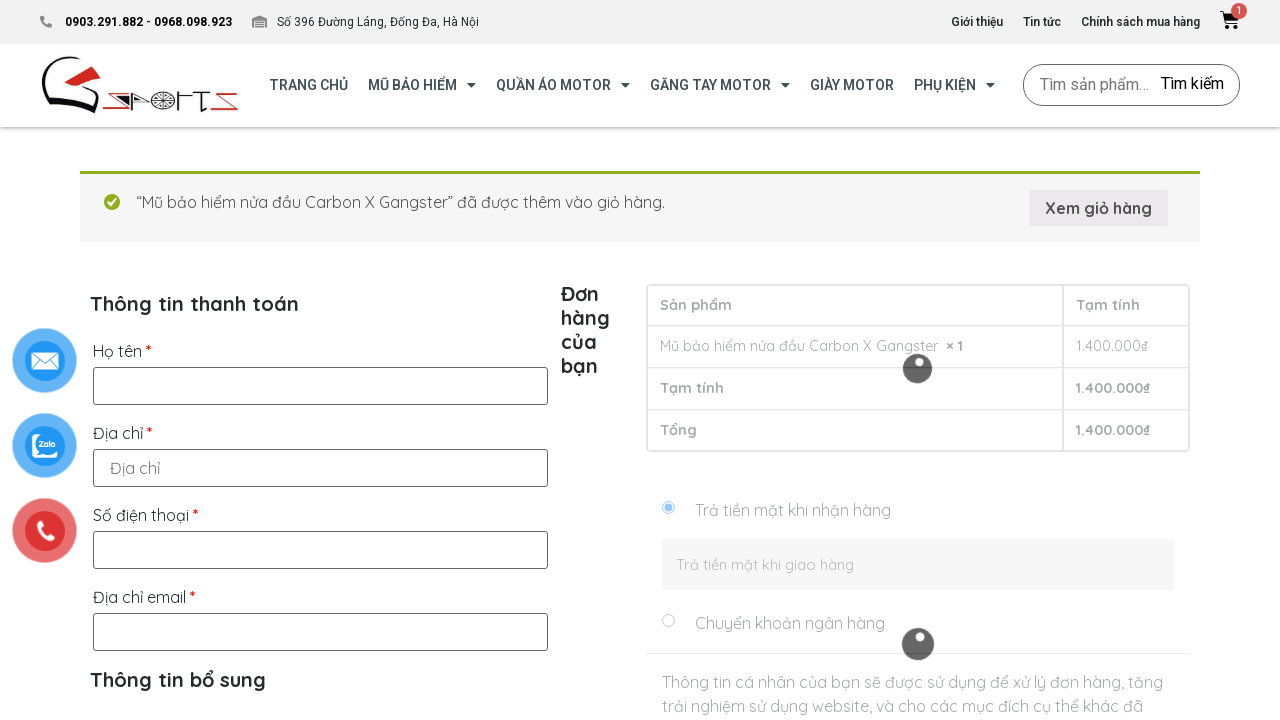

Navigated to cart page
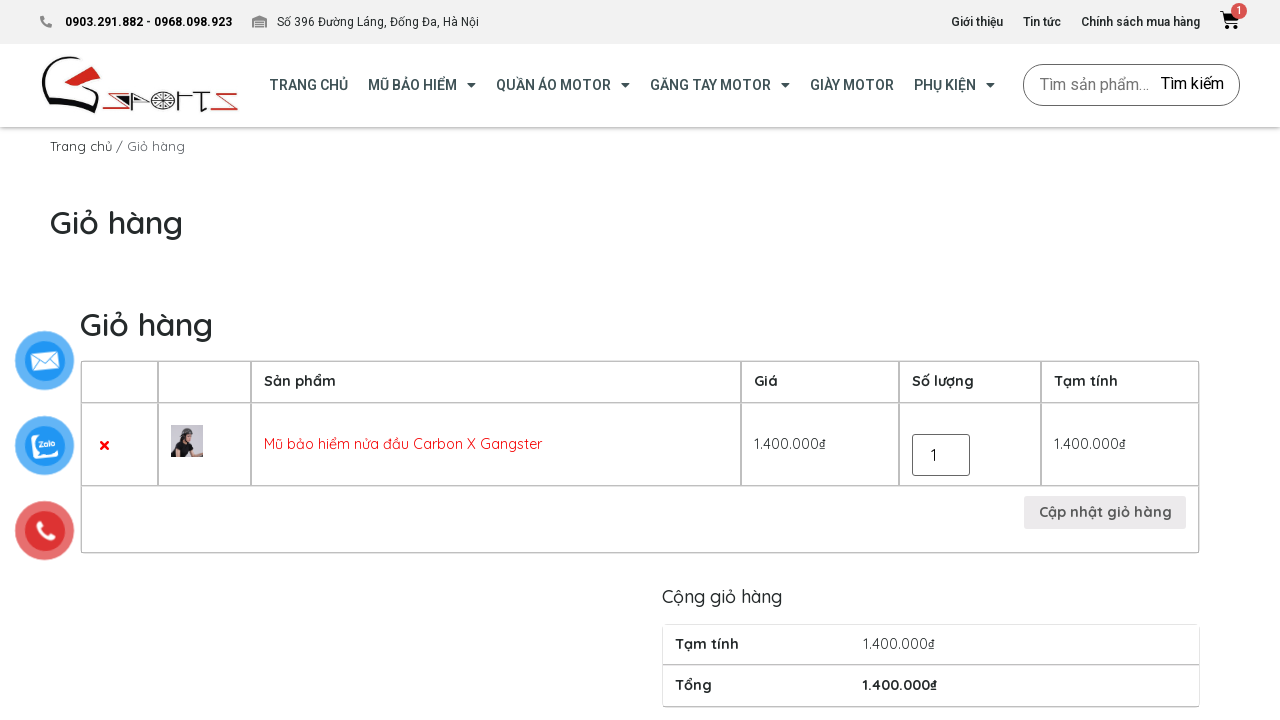

Located quantity input field
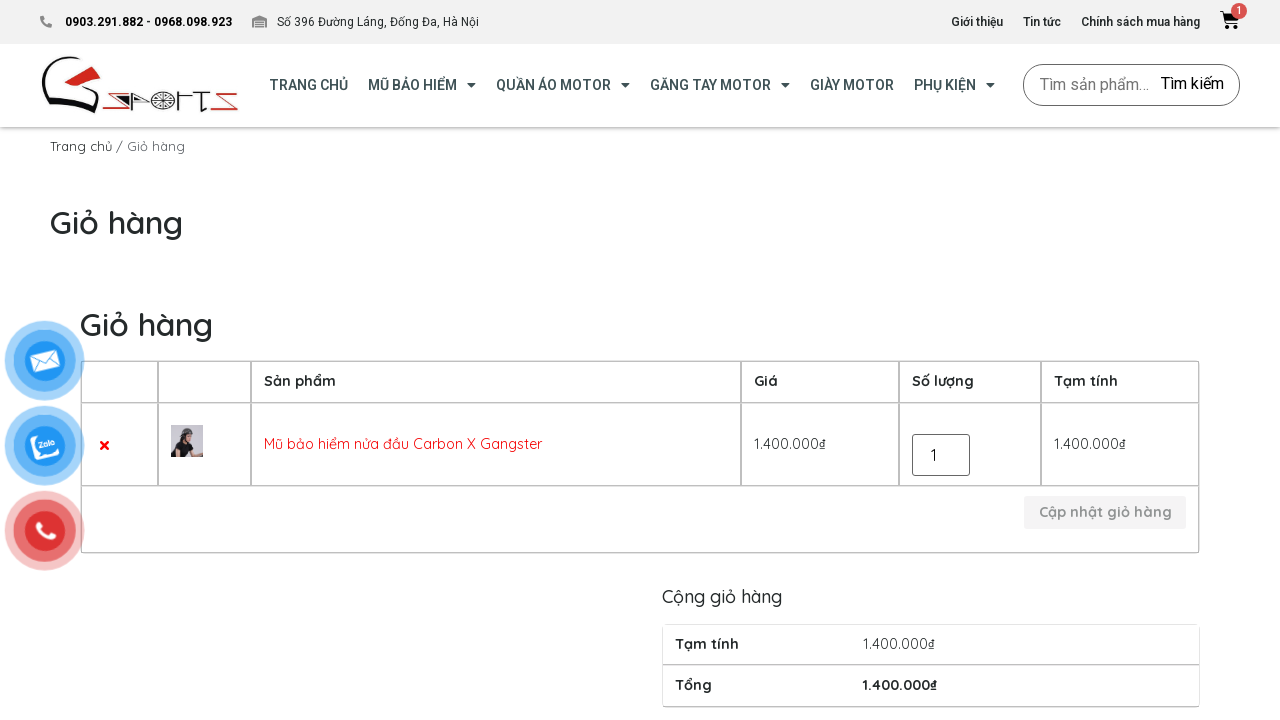

Cleared quantity input field on xpath=/html/body/div[2]/div/section[2]/div/div/div/div/div/div[2]/div/div/div/di
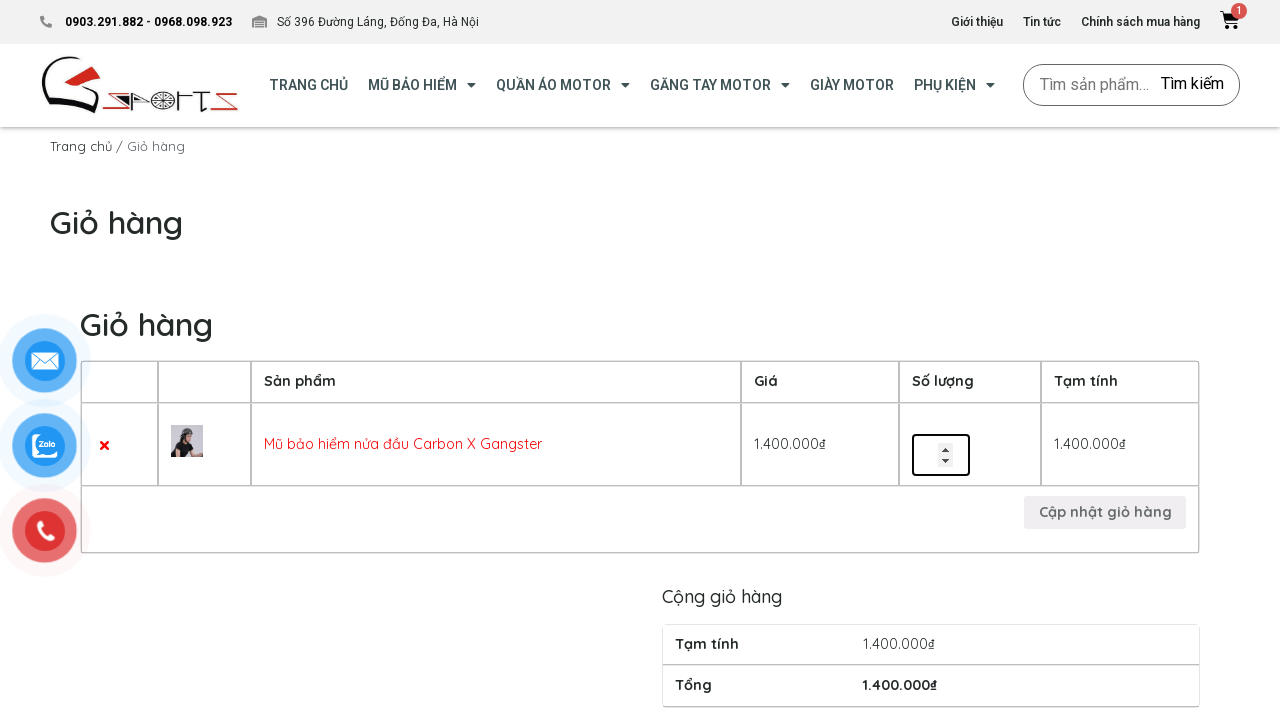

Filled quantity field with negative value '-5' to test error handling on xpath=/html/body/div[2]/div/section[2]/div/div/div/div/div/div[2]/div/div/div/di
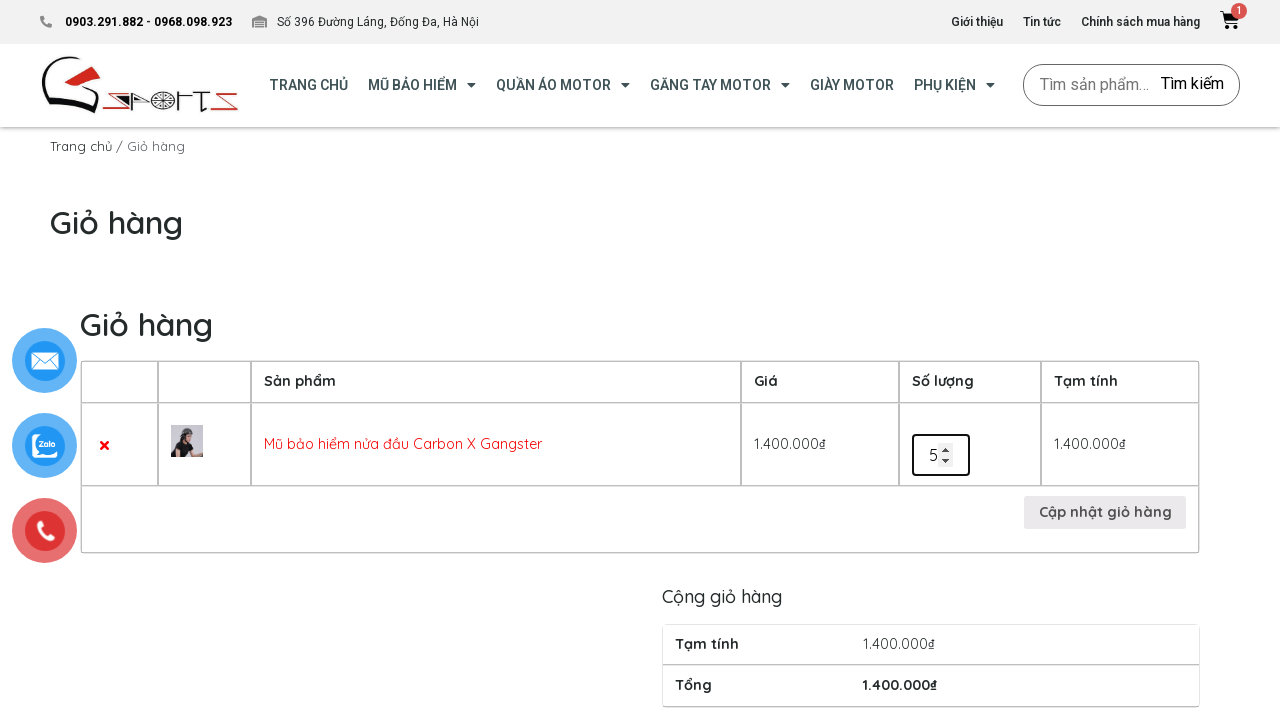

Clicked 'Update cart' button to apply negative quantity at (1105, 512) on xpath=/html/body/div[2]/div/section[2]/div[2]/div/div/div/div/div[2]/div/div/div
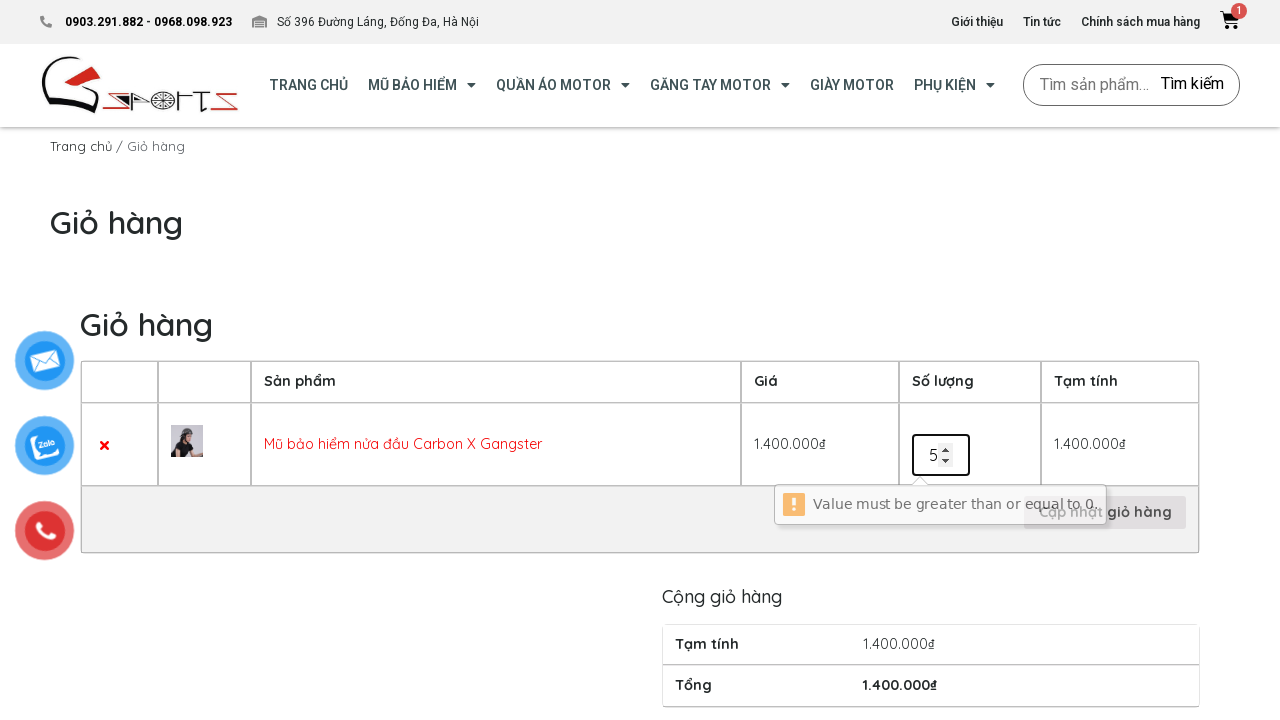

Waited 5 seconds for error message to appear
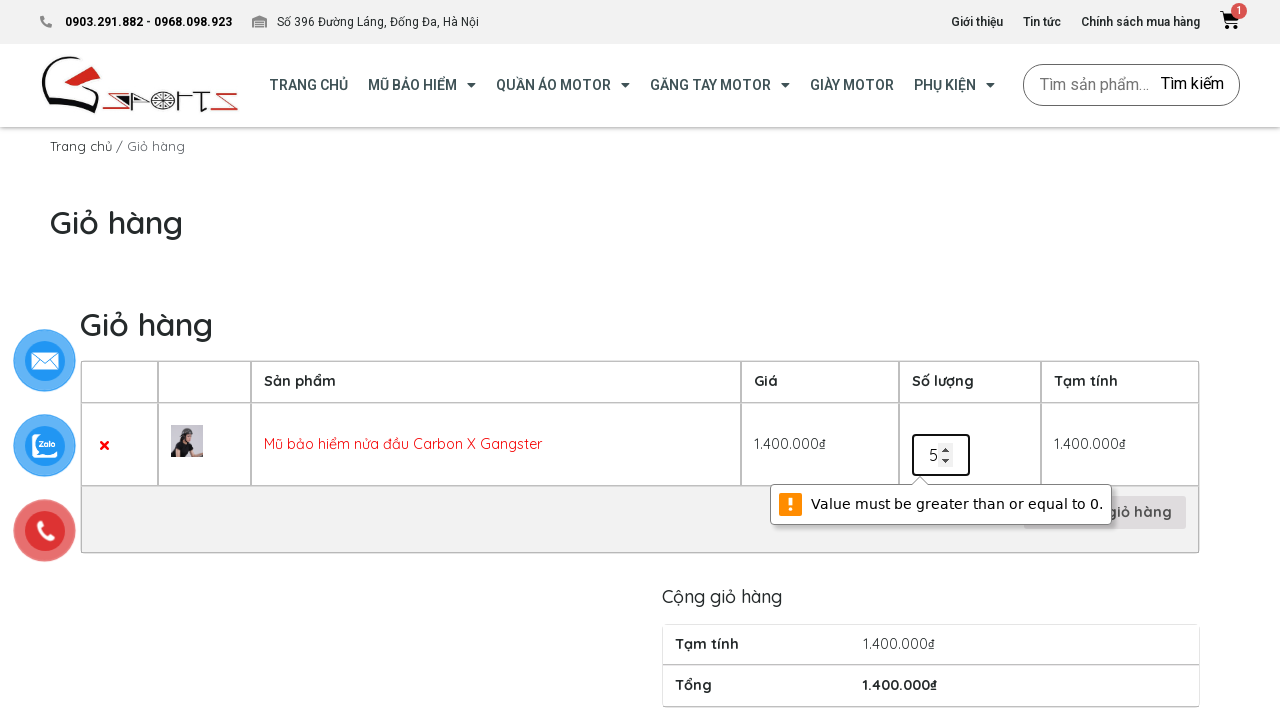

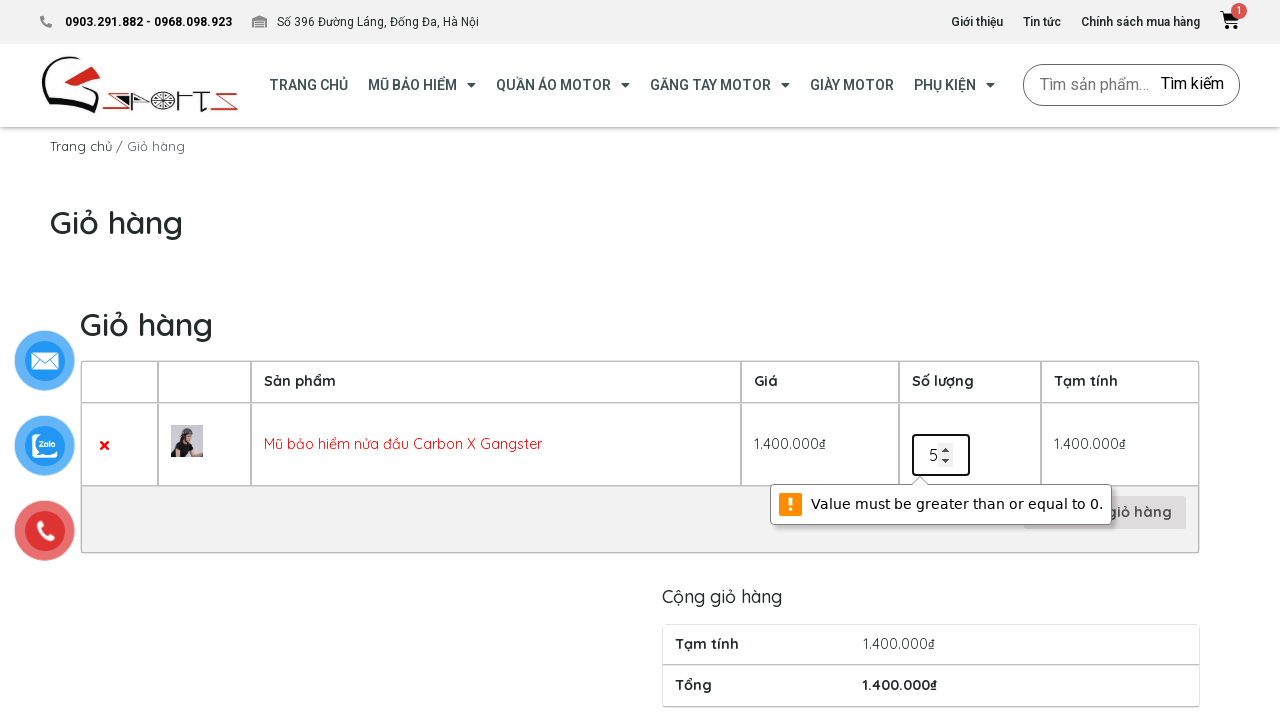